Navigates to UCLA's course descriptions page and searches for a specific subject area, then waits for the course results to load.

Starting URL: https://registrar.ucla.edu/academics/course-descriptions

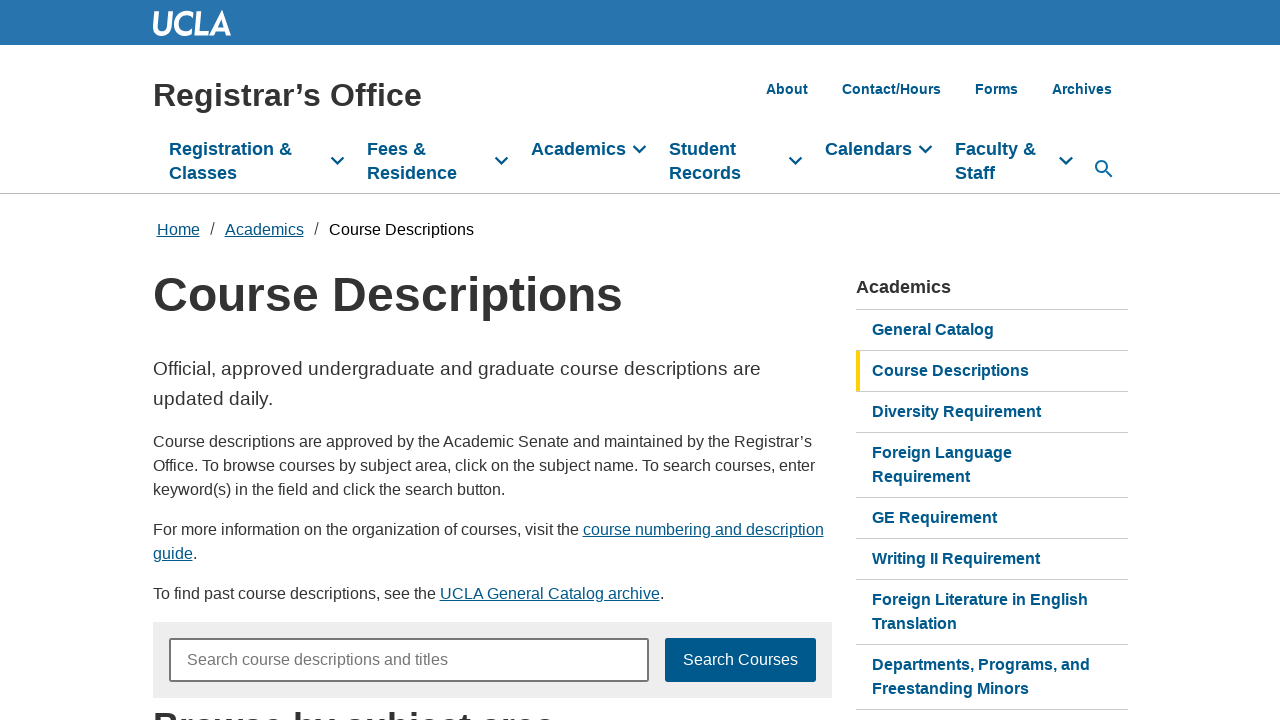

Waited for page to reach networkidle state
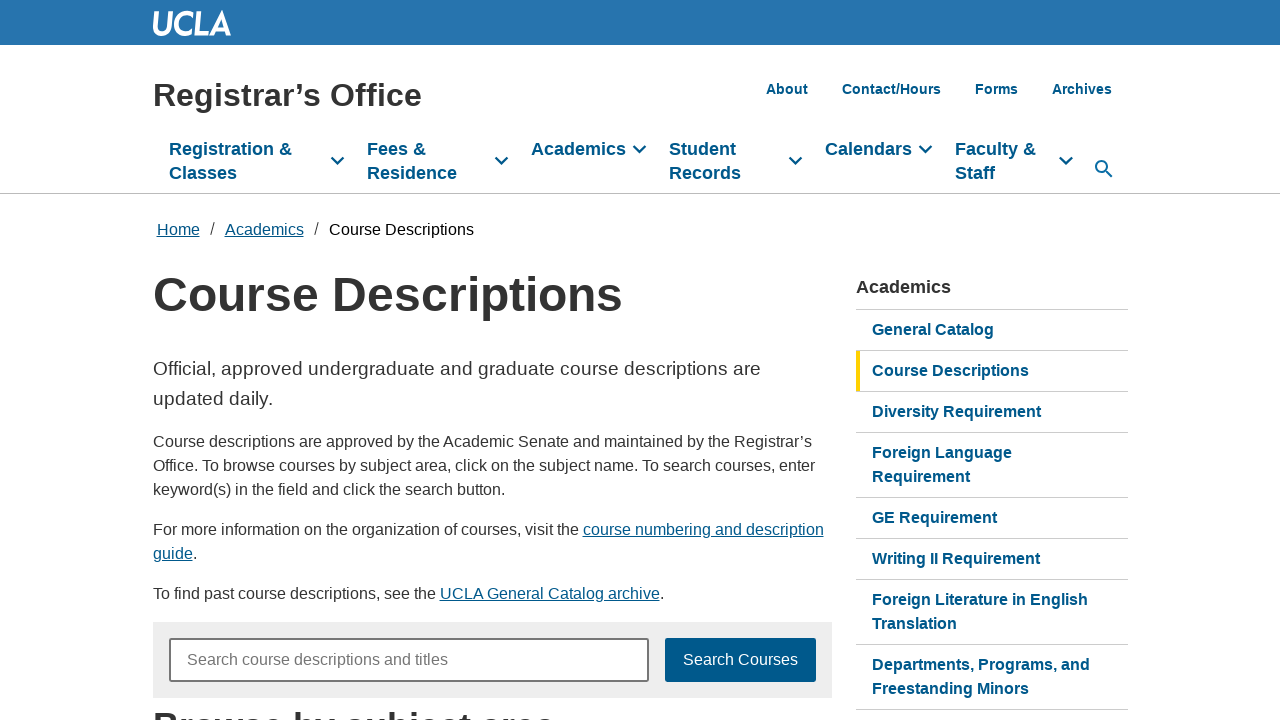

Navigated to UCLA course descriptions page with Computer Science search
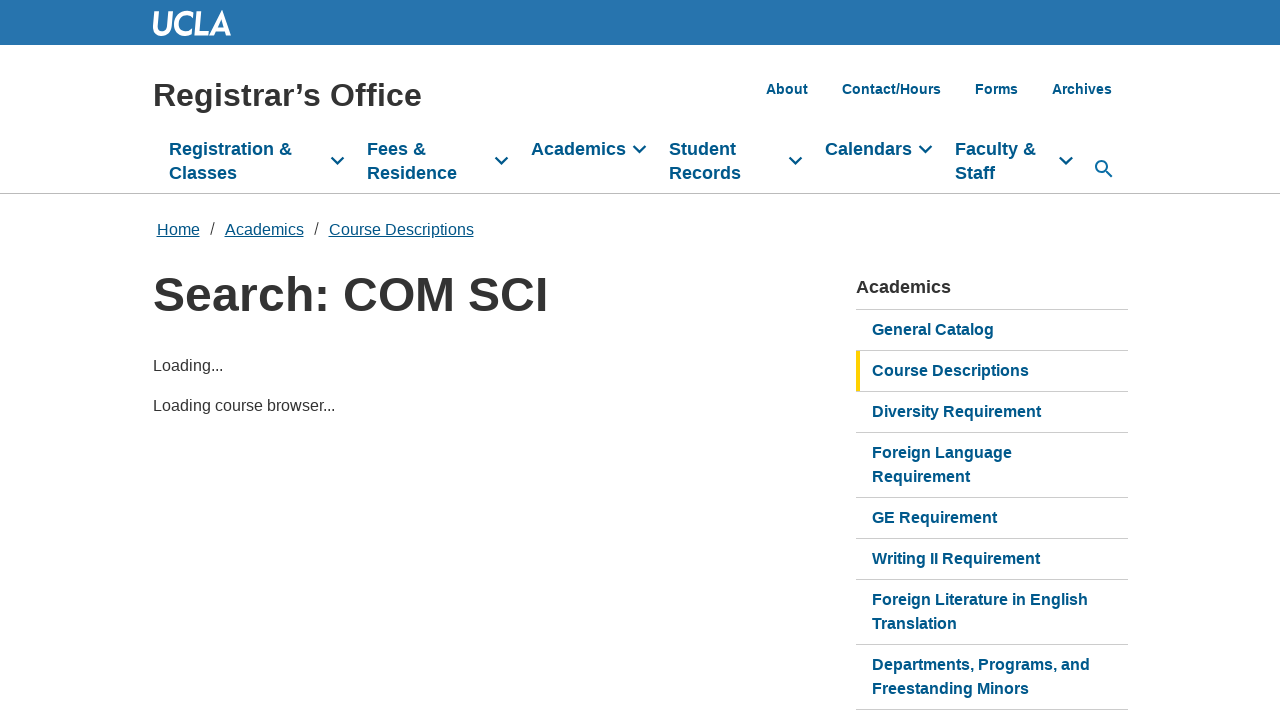

Course descriptions for Computer Science subject area loaded
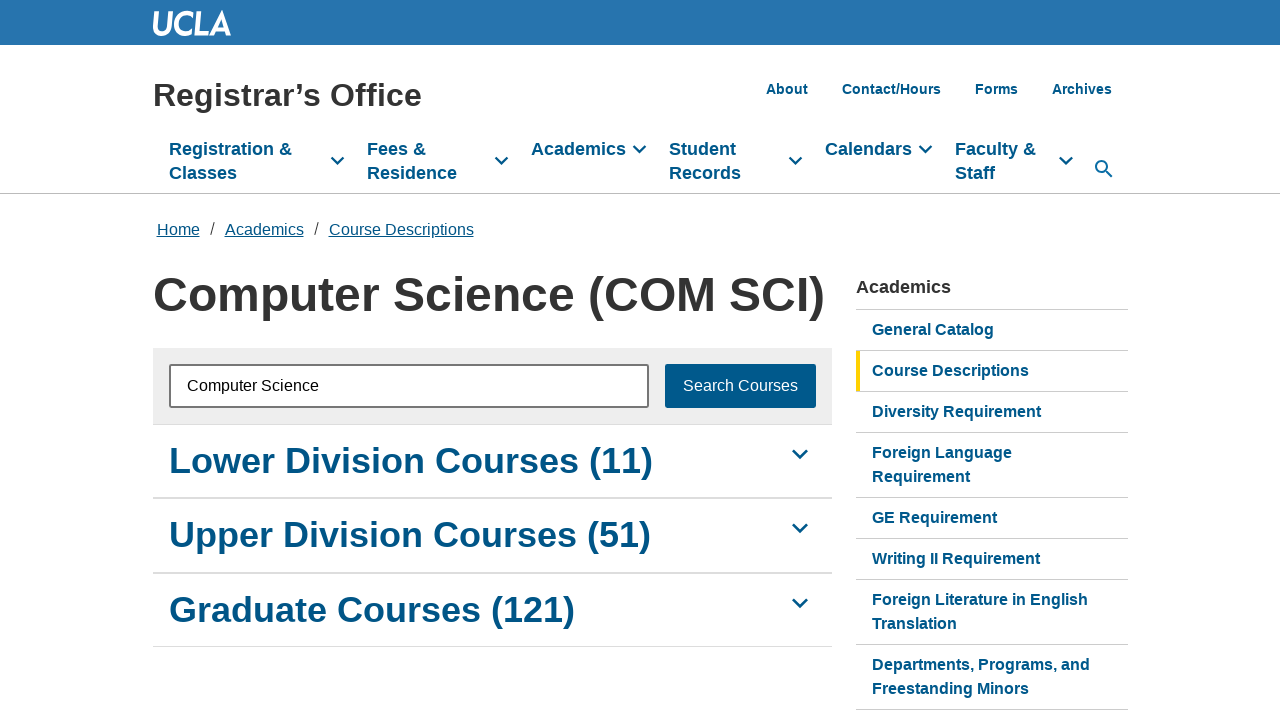

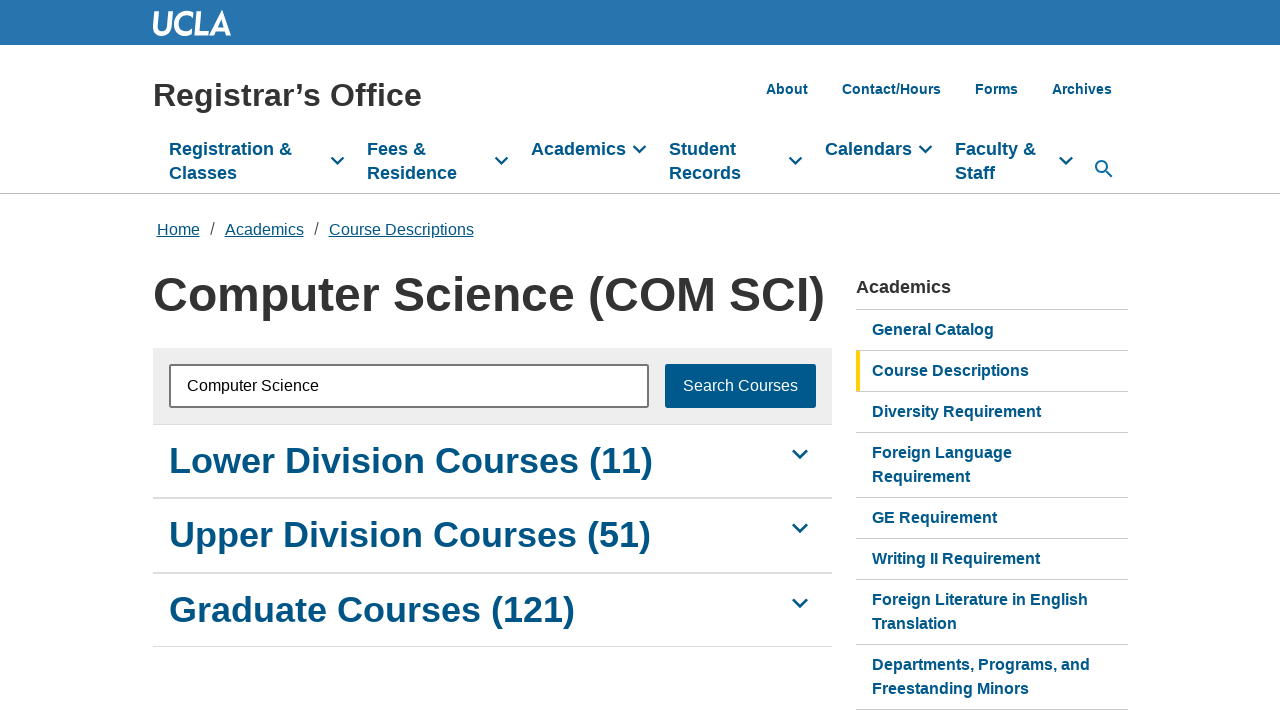